Tests the add/remove elements functionality by clicking the "Add Element" button 5 times and verifying that Delete buttons appear

Starting URL: http://the-internet.herokuapp.com/add_remove_elements/

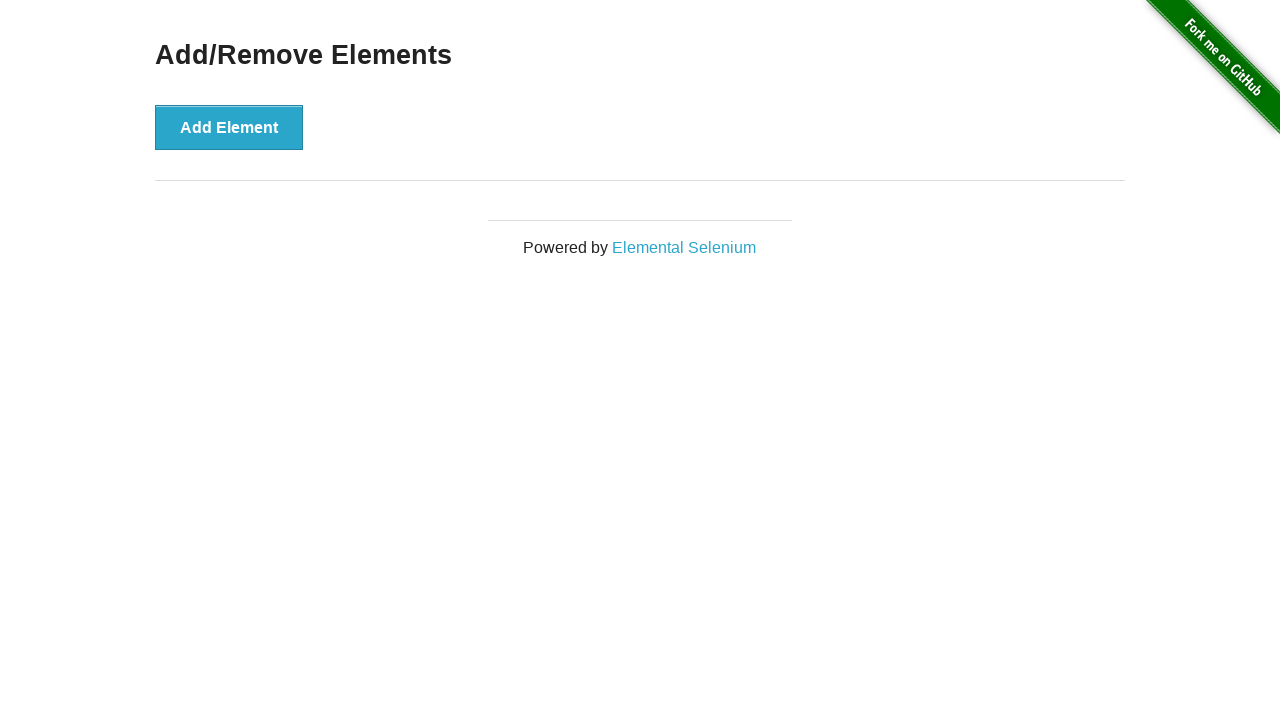

Navigated to add/remove elements page
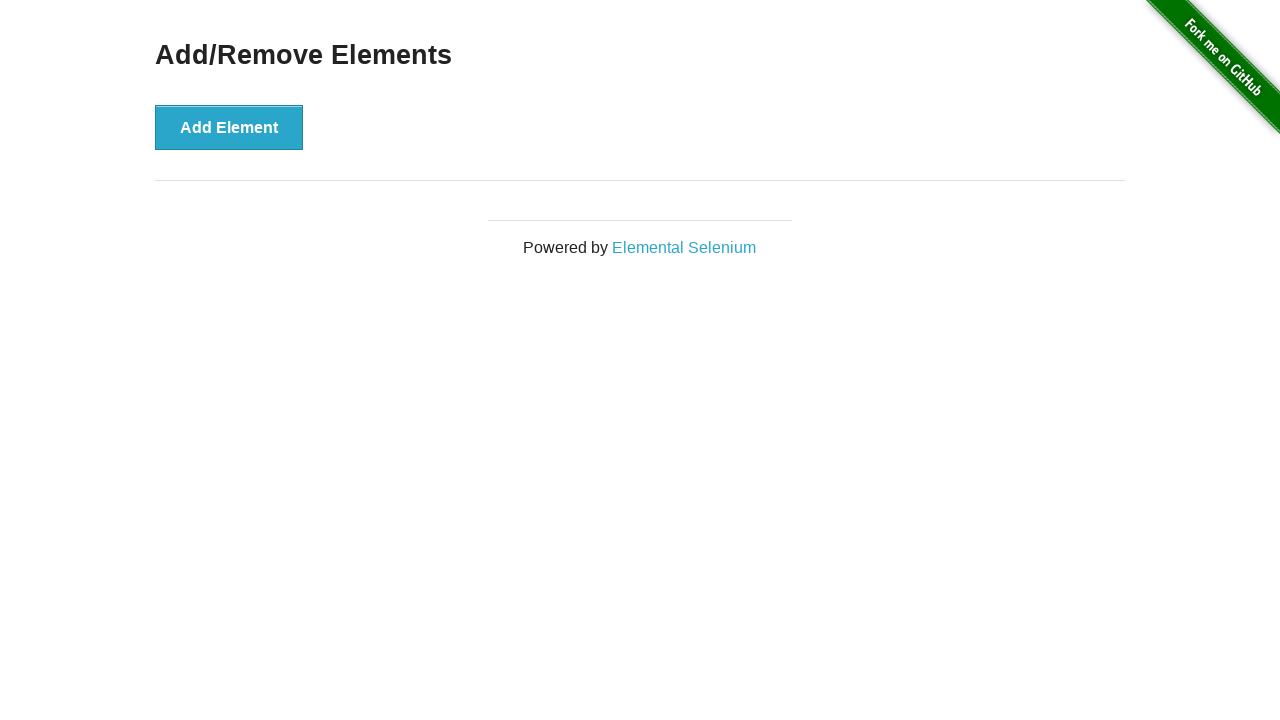

Clicked 'Add Element' button at (229, 127) on xpath=//button[text()='Add Element']
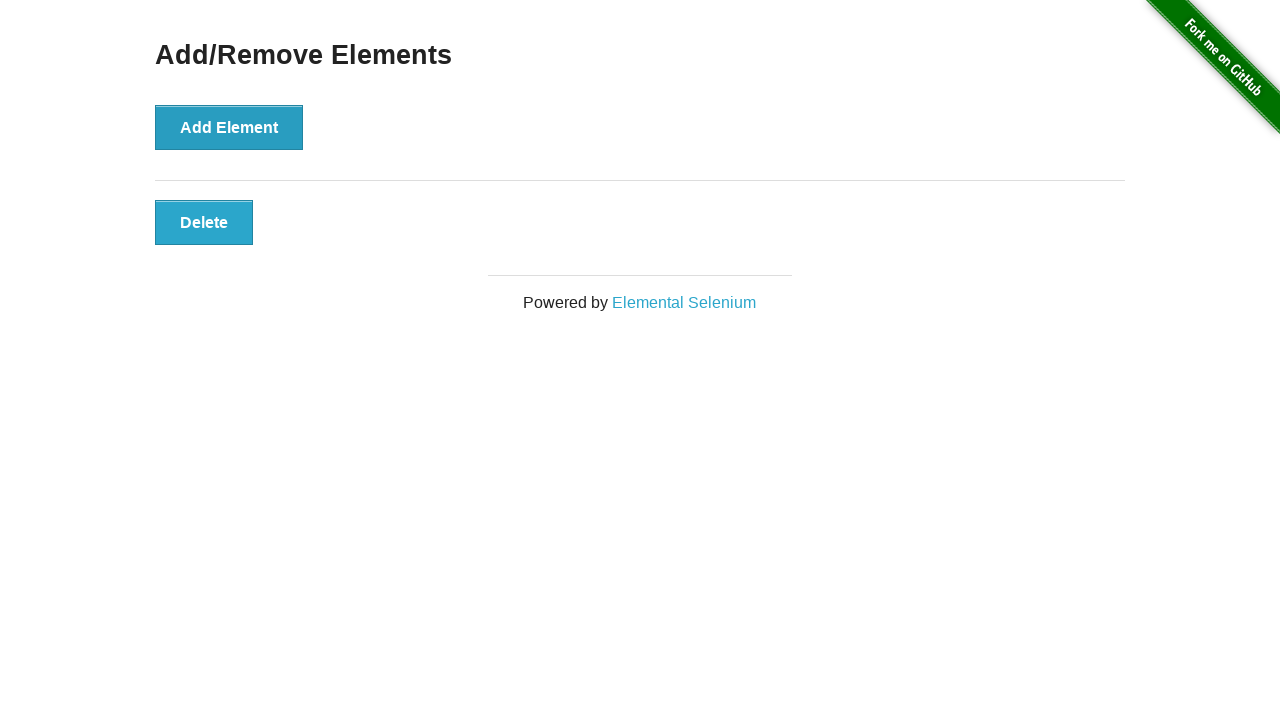

Clicked 'Add Element' button at (229, 127) on xpath=//button[text()='Add Element']
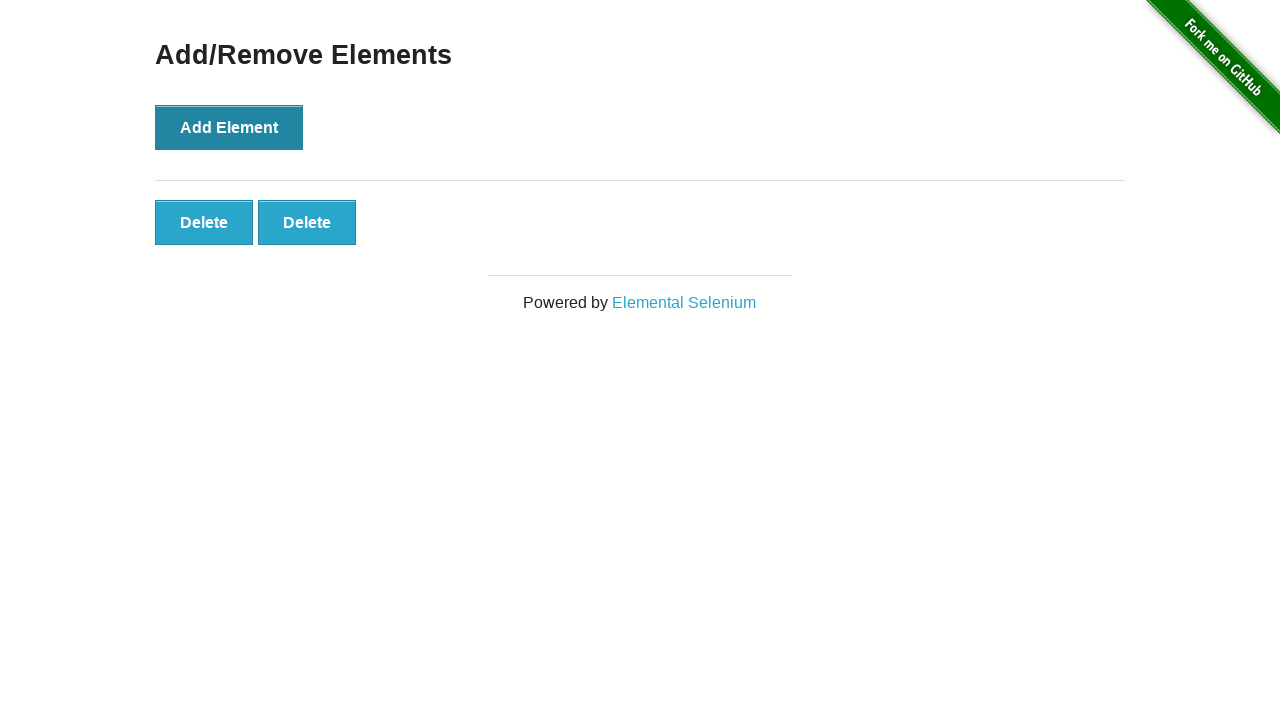

Clicked 'Add Element' button at (229, 127) on xpath=//button[text()='Add Element']
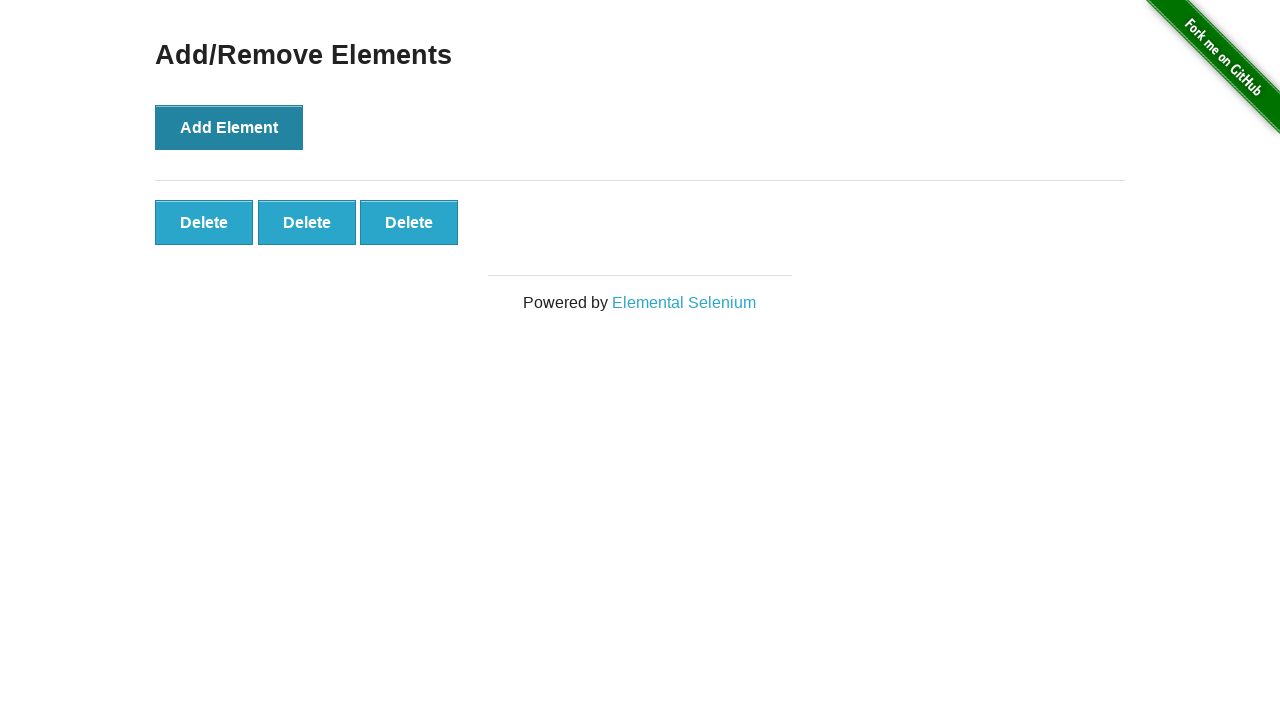

Clicked 'Add Element' button at (229, 127) on xpath=//button[text()='Add Element']
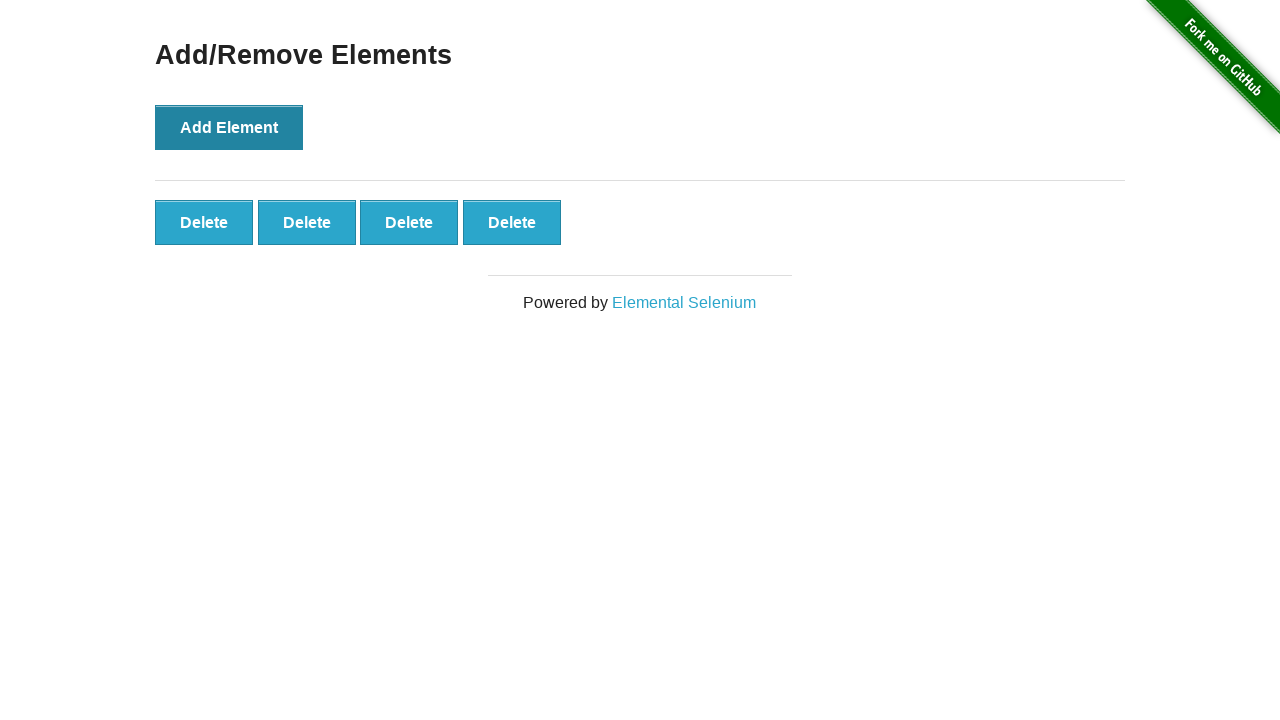

Clicked 'Add Element' button at (229, 127) on xpath=//button[text()='Add Element']
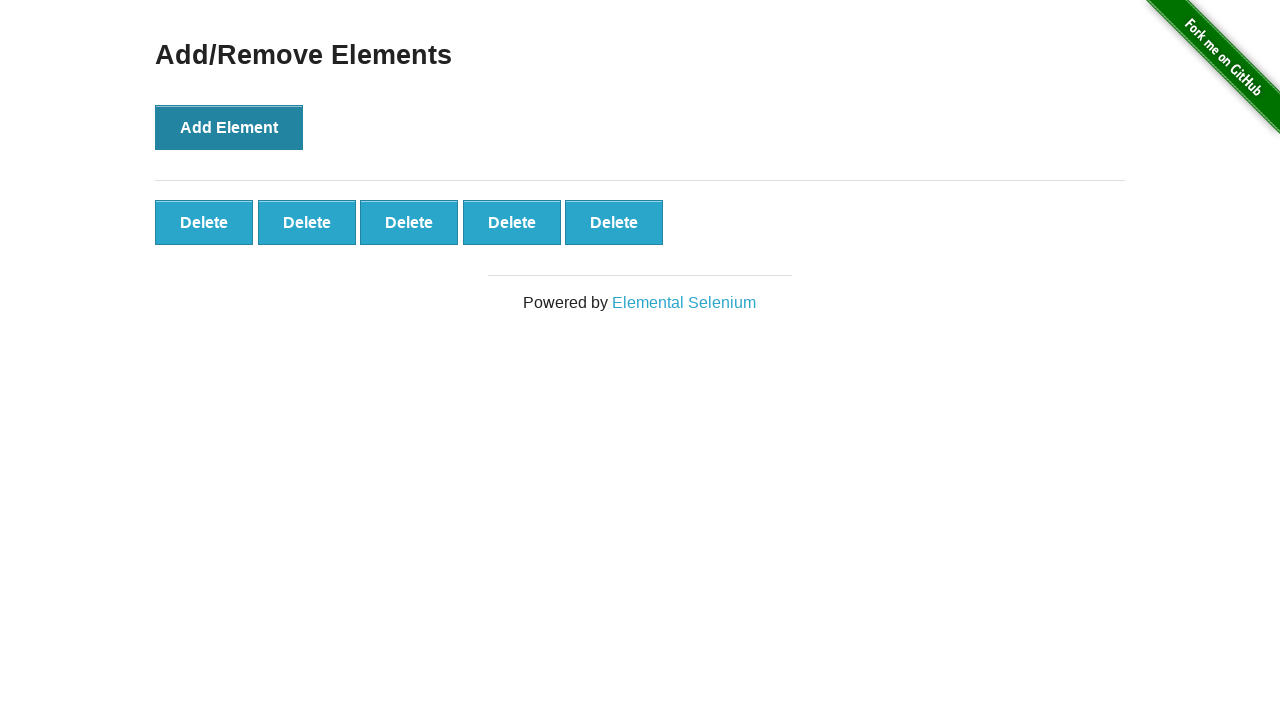

Verified Delete buttons appeared after adding 5 elements
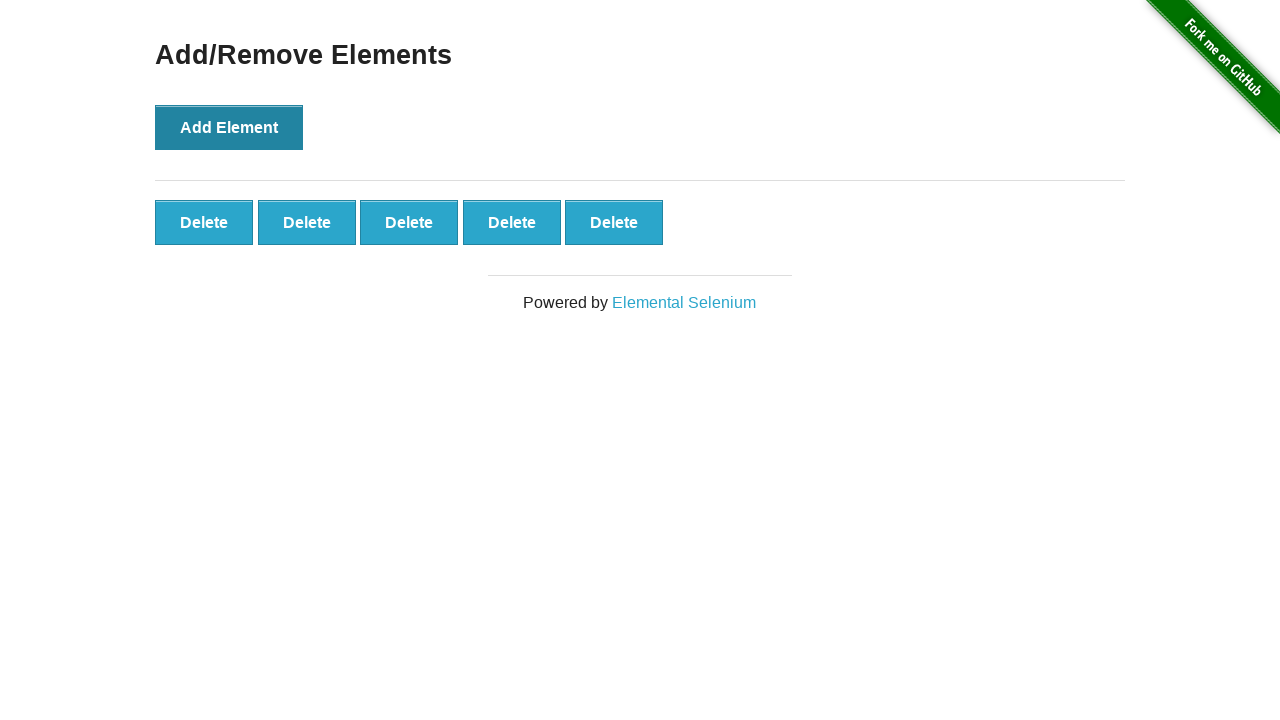

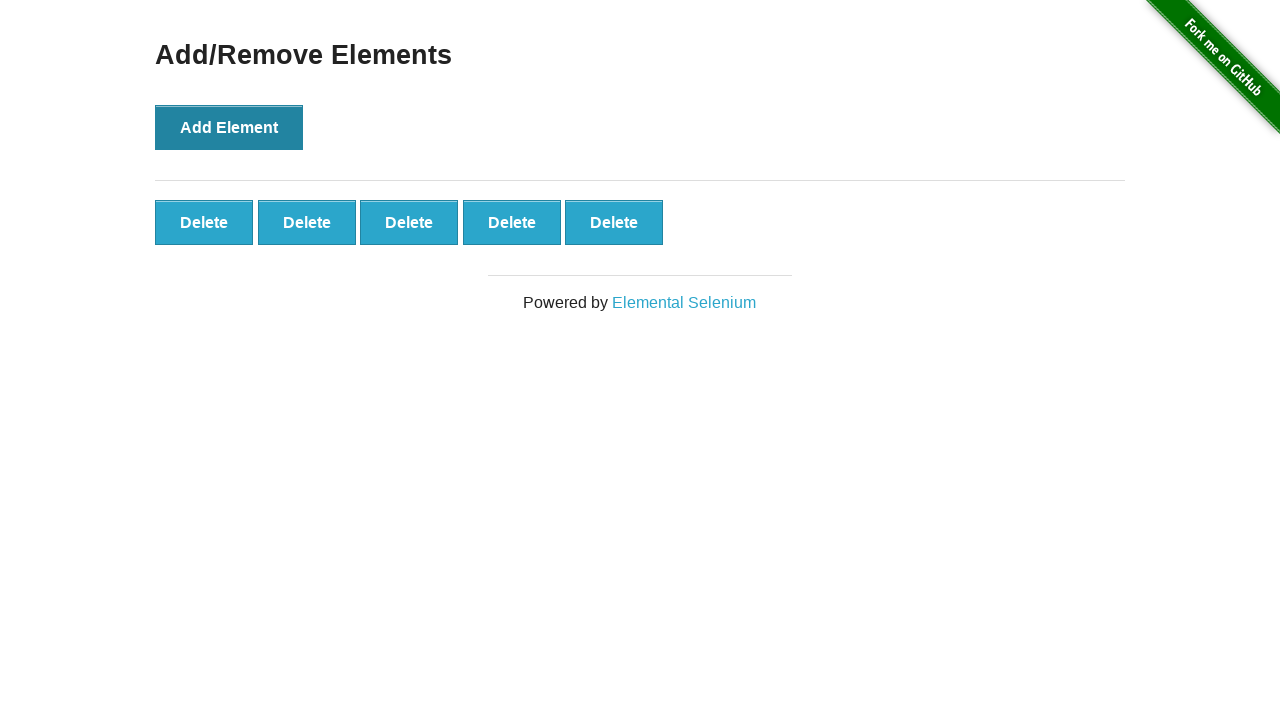